Tests accepting a JavaScript confirm dialog and verifies the result message shows "Ok" was selected

Starting URL: https://demoqa.com/alerts

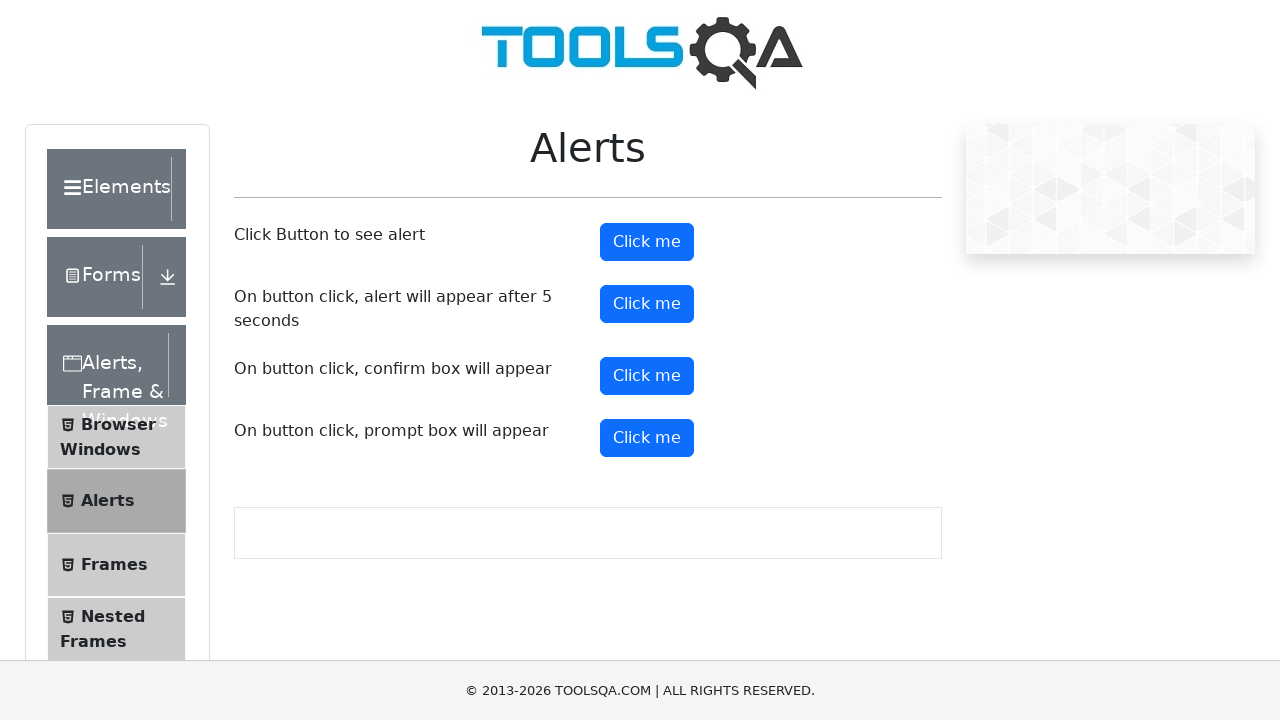

Set up dialog handler to accept confirm dialogs
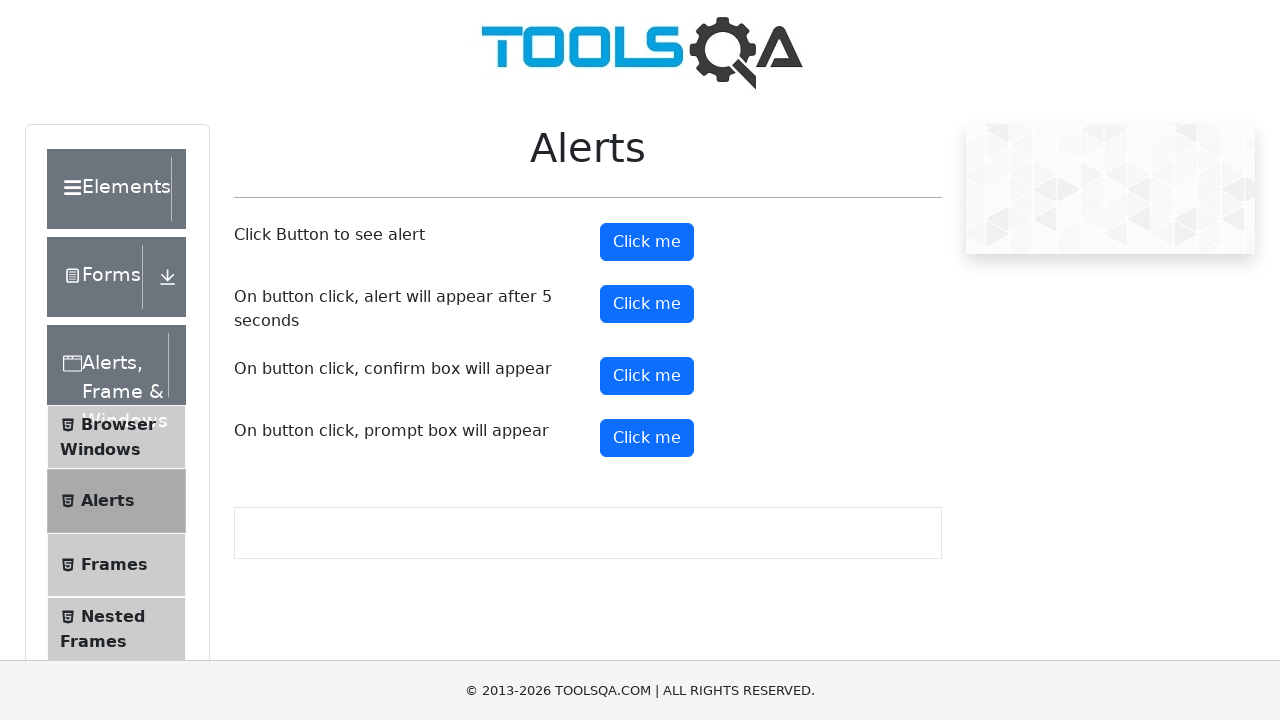

Clicked the confirm button to trigger JavaScript confirm dialog at (647, 376) on #confirmButton
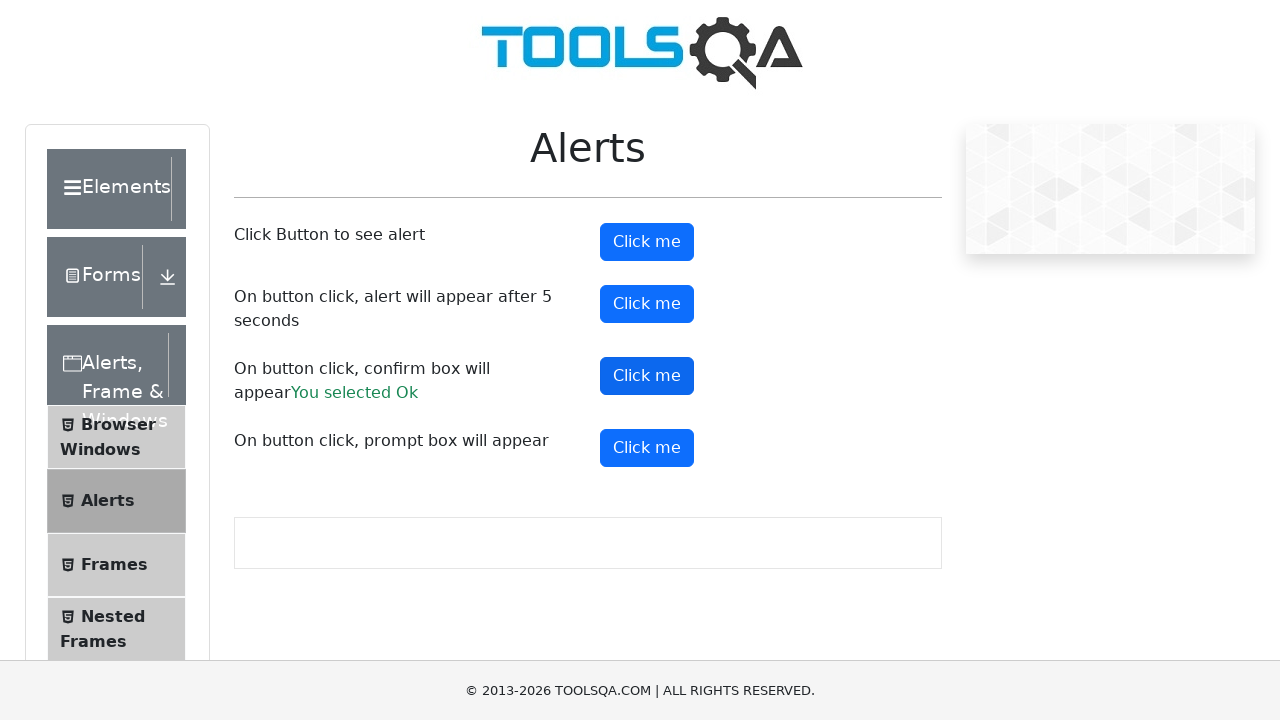

Verified result message appeared showing 'Ok' was selected
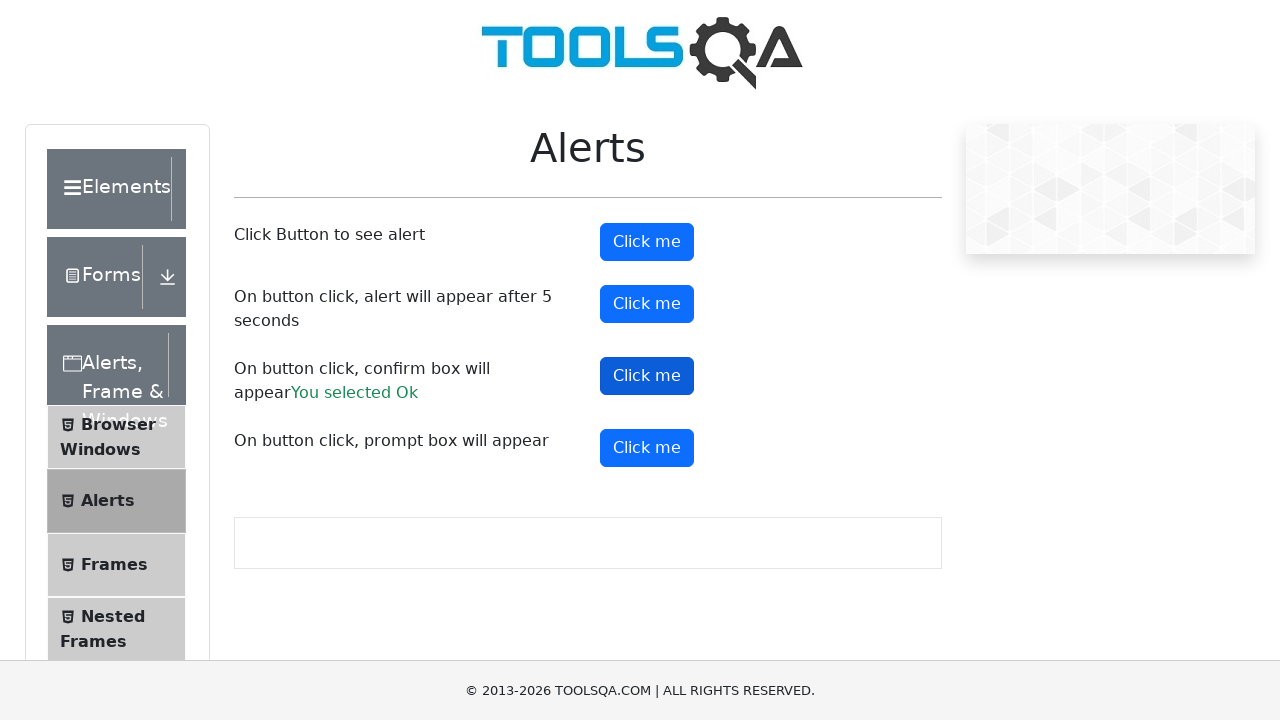

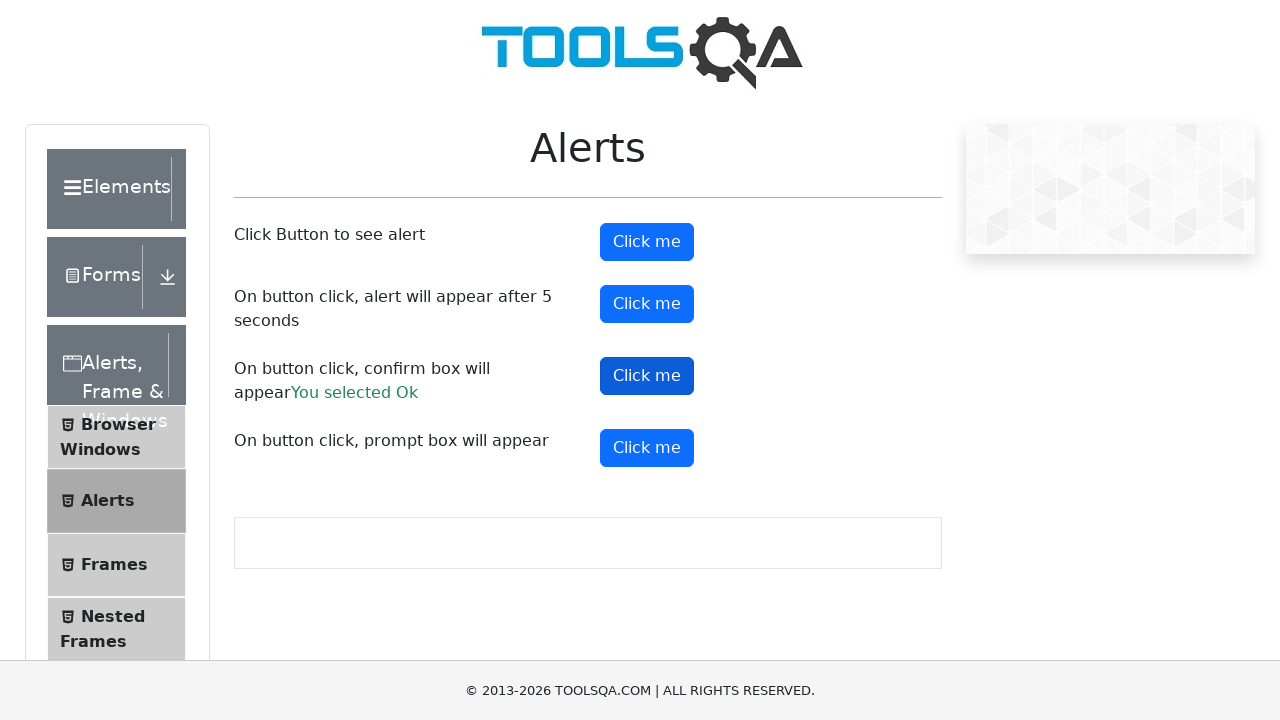